Tests drag and drop functionality on a sortable list by dragging items to different positions in the list

Starting URL: https://demoqa.com/sortable

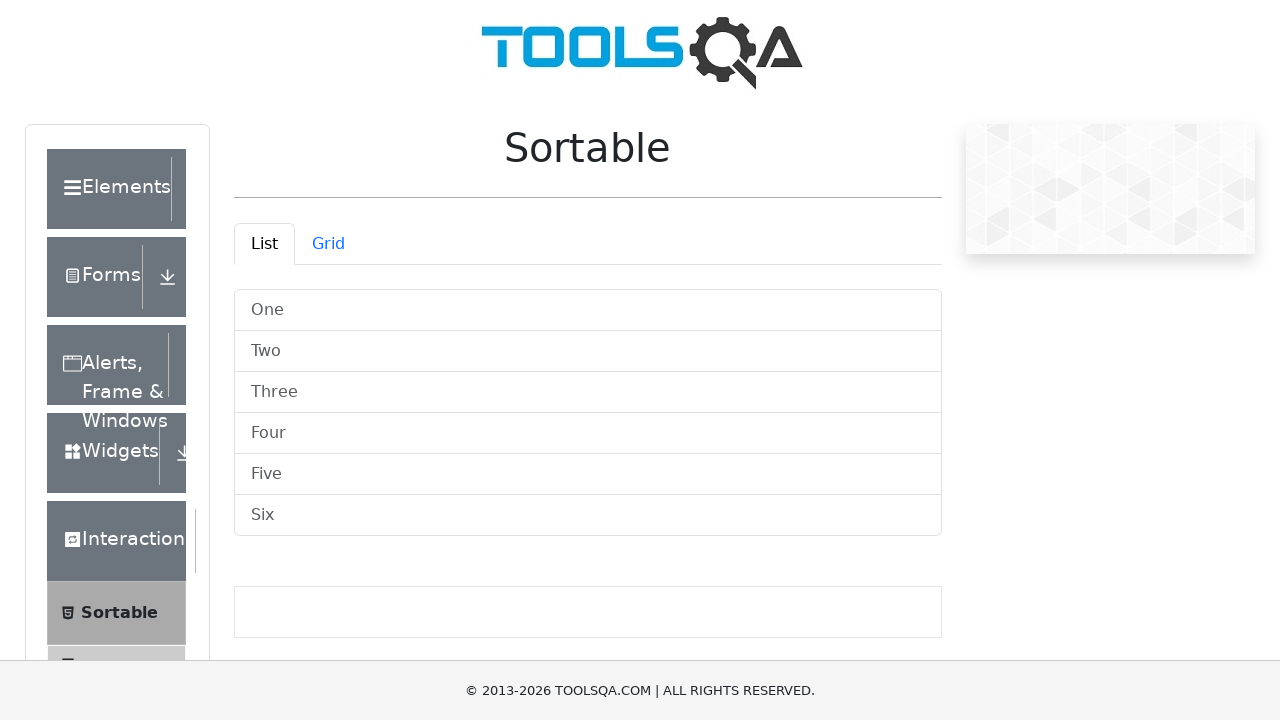

Waited for sortable list to load
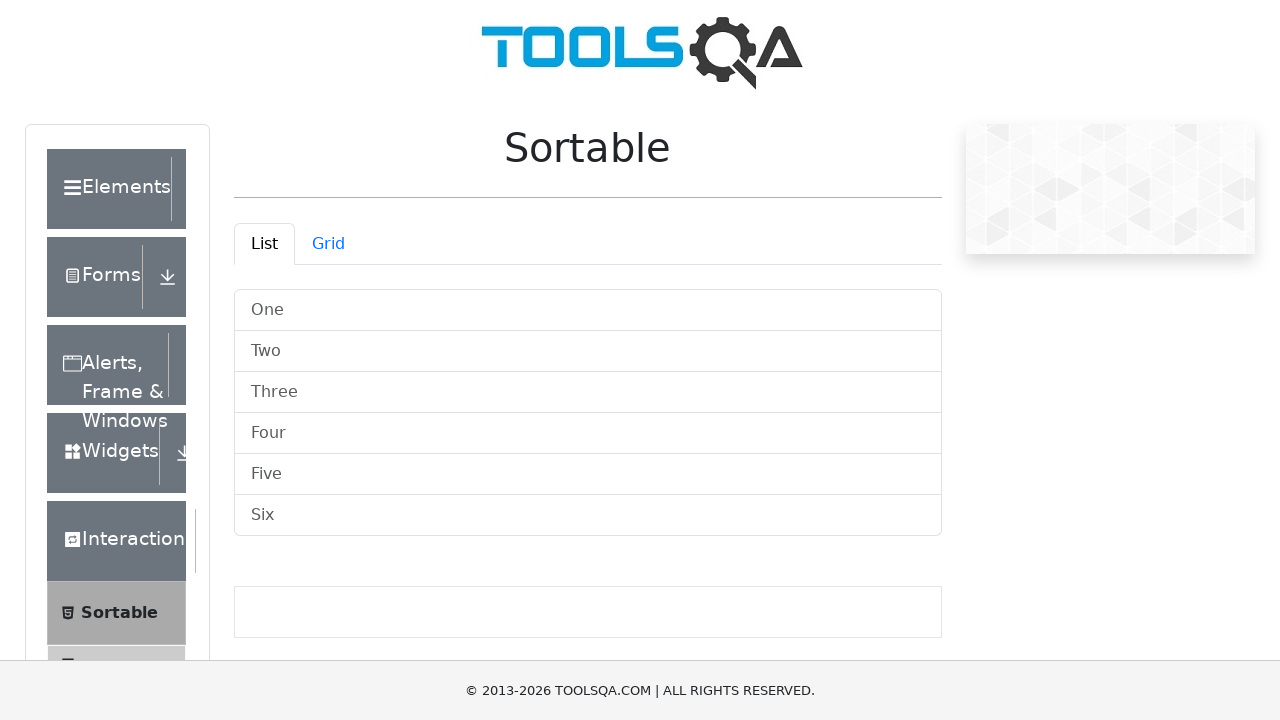

Located all sortable list items
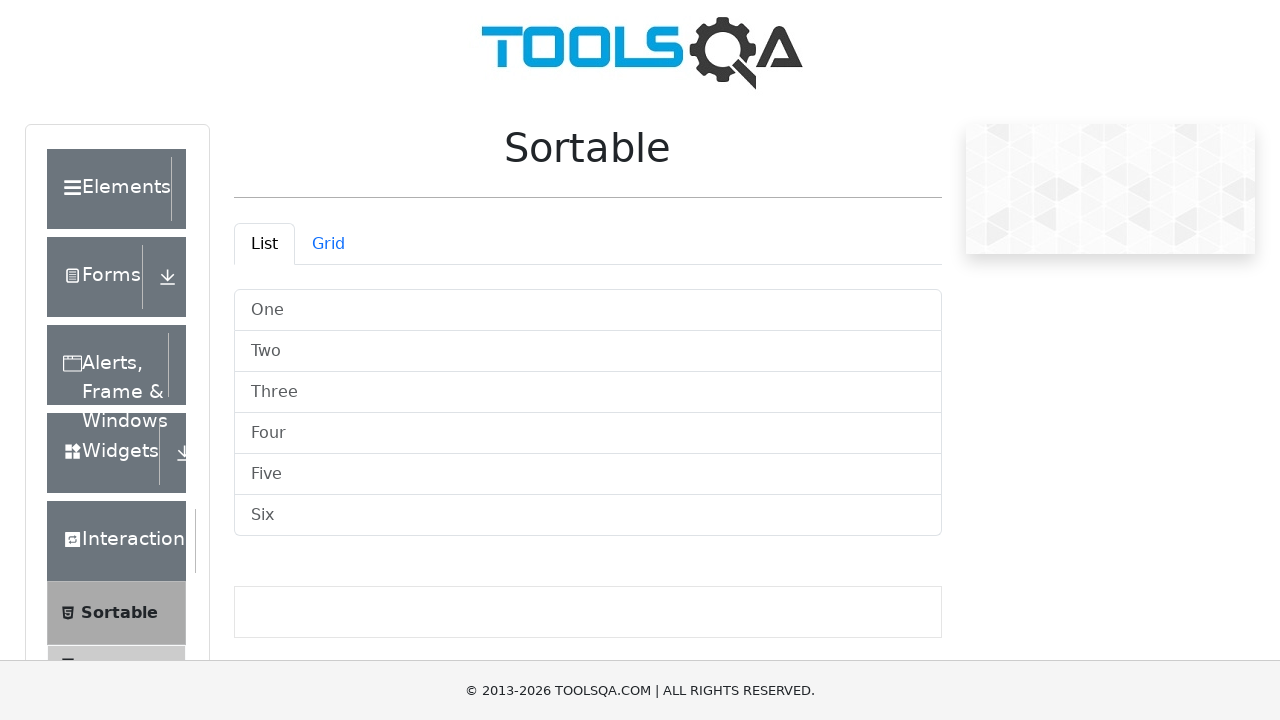

Dragged item 2 to position of item 4 at (588, 434)
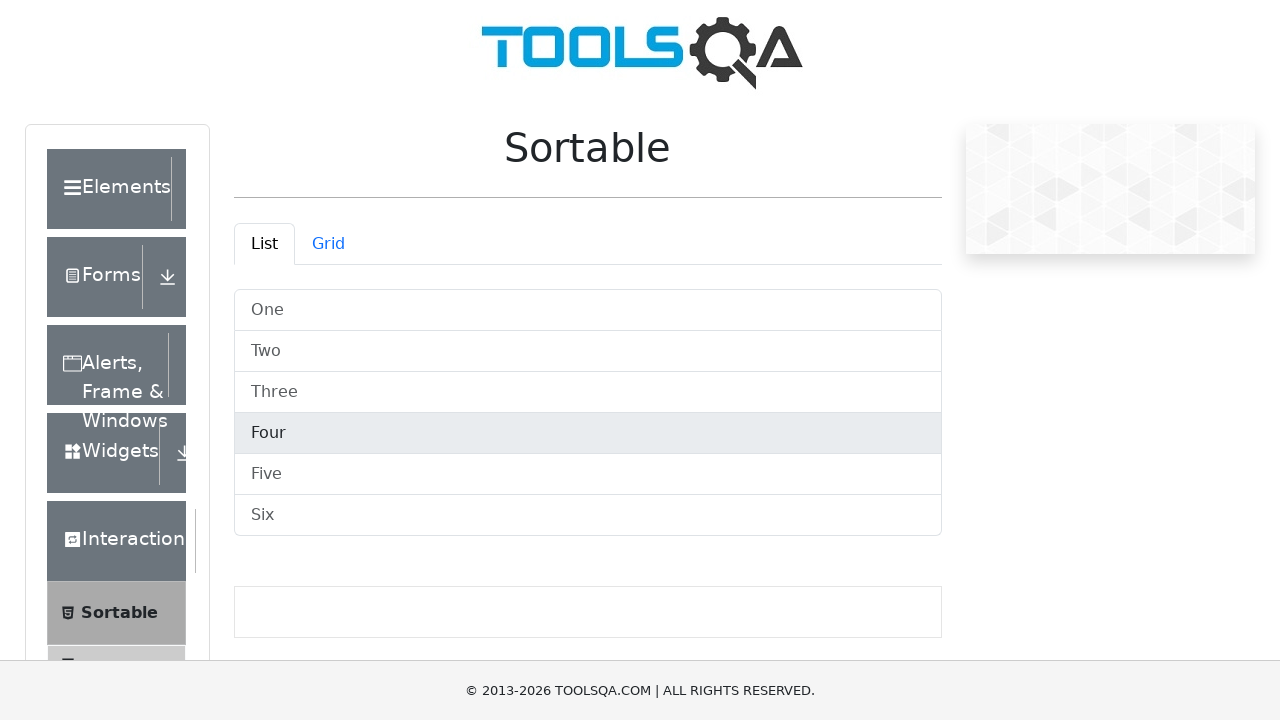

Dragged item 5 to position of item 6 at (588, 516)
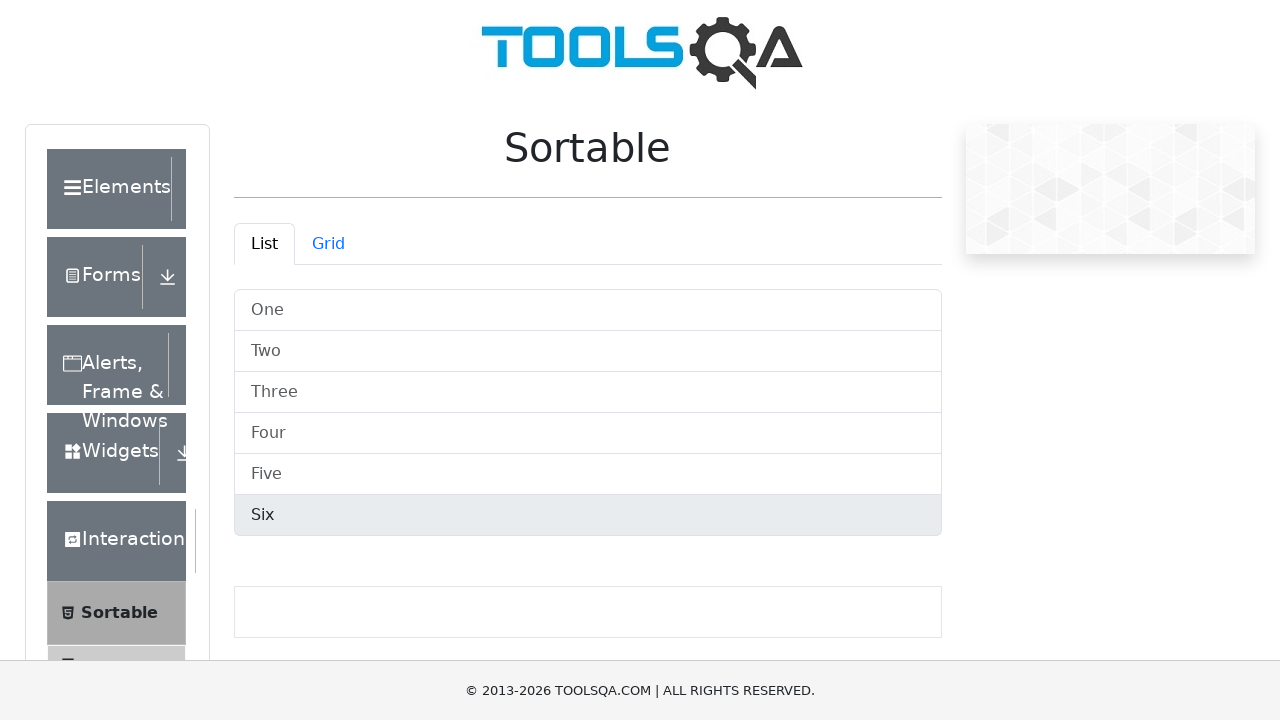

Dragged item 1 to position of item 4 at (588, 434)
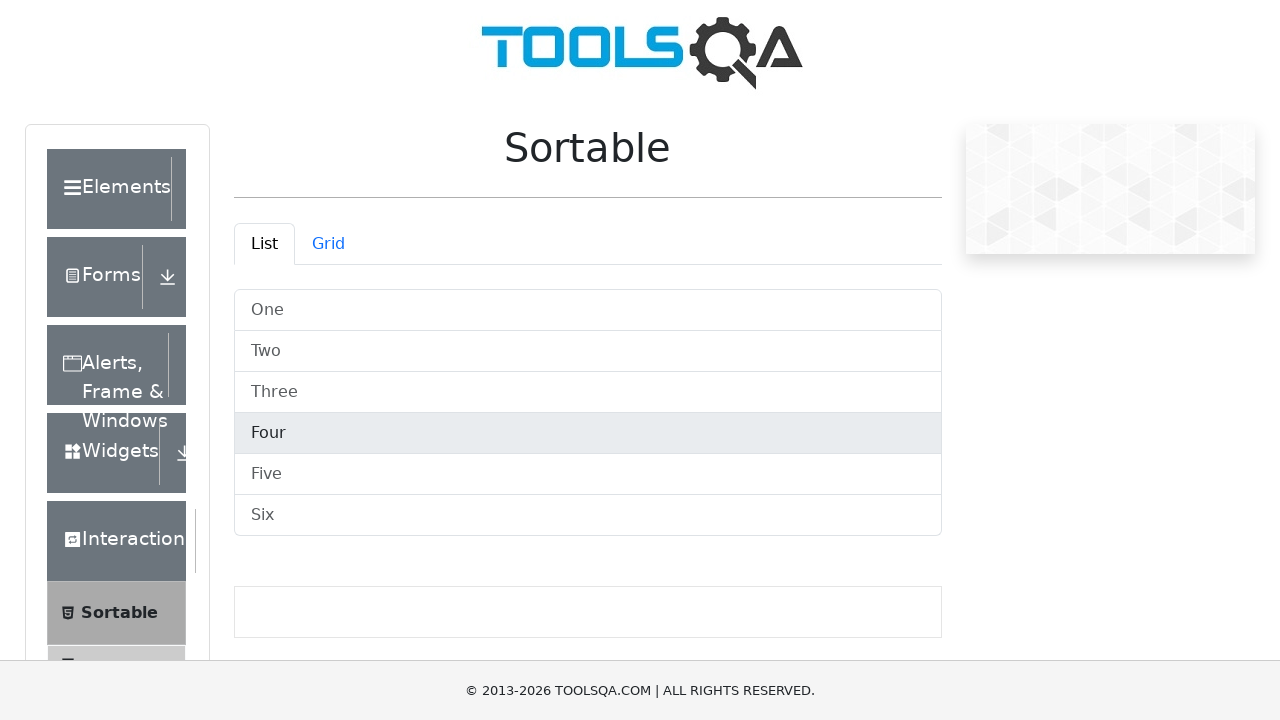

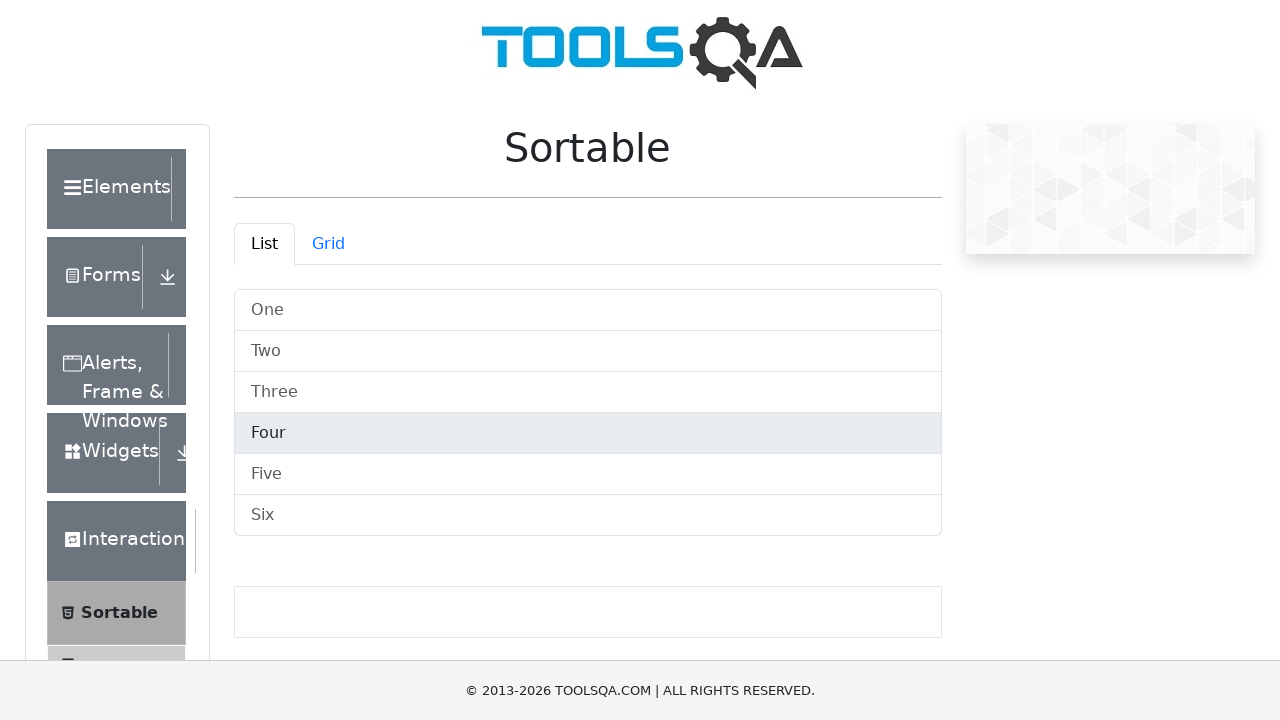